Navigates to a website and retrieves the page title

Starting URL: https://meserollshop.com/

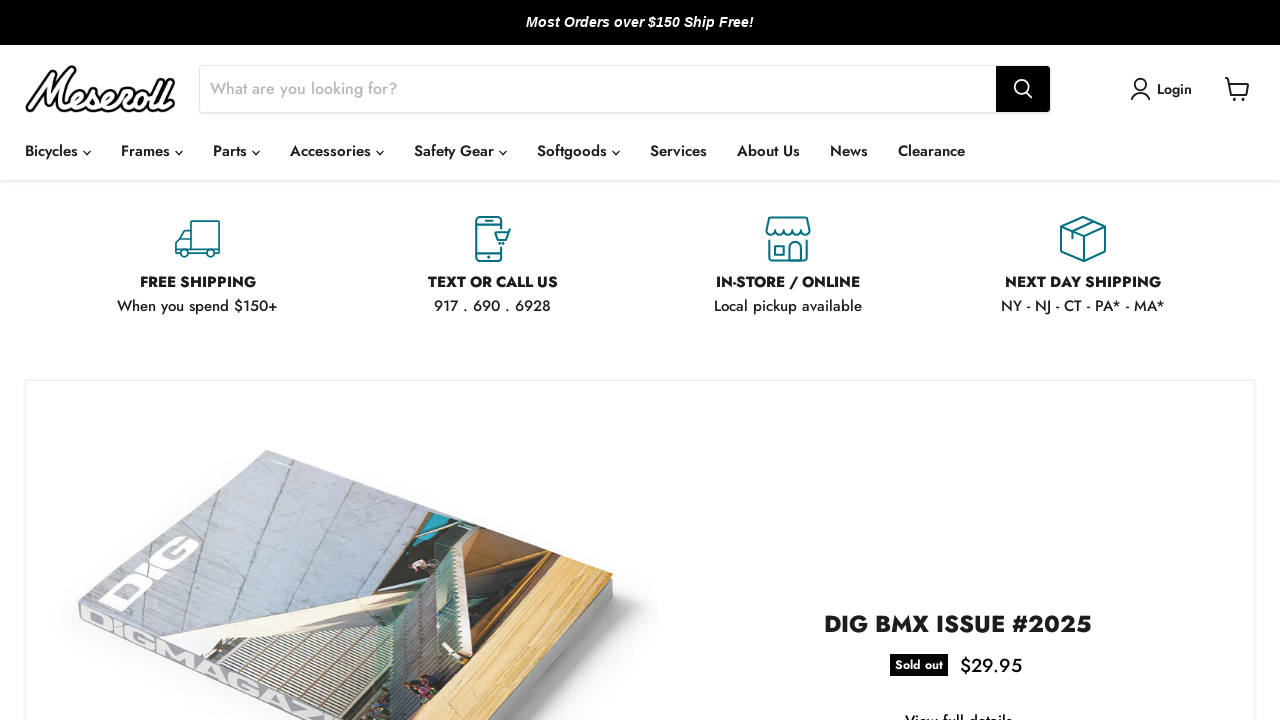

Navigated to https://meserollshop.com/
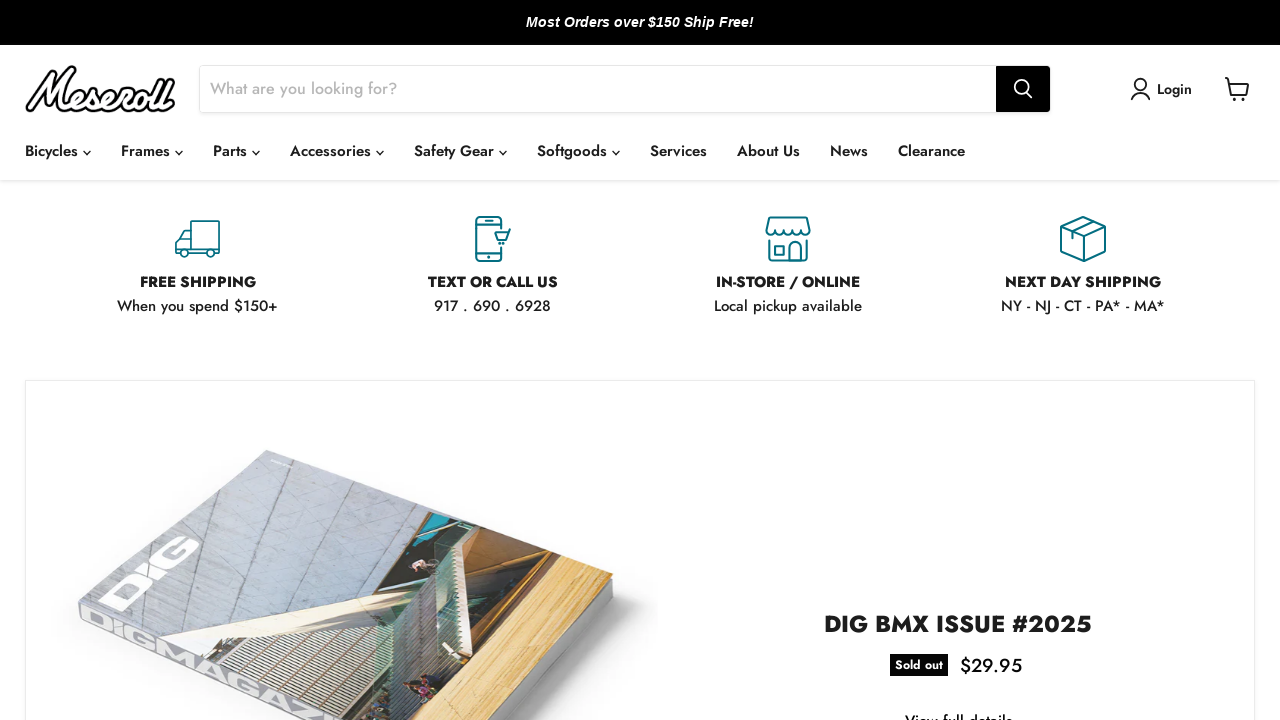

Retrieved page title: Meseroll Shop
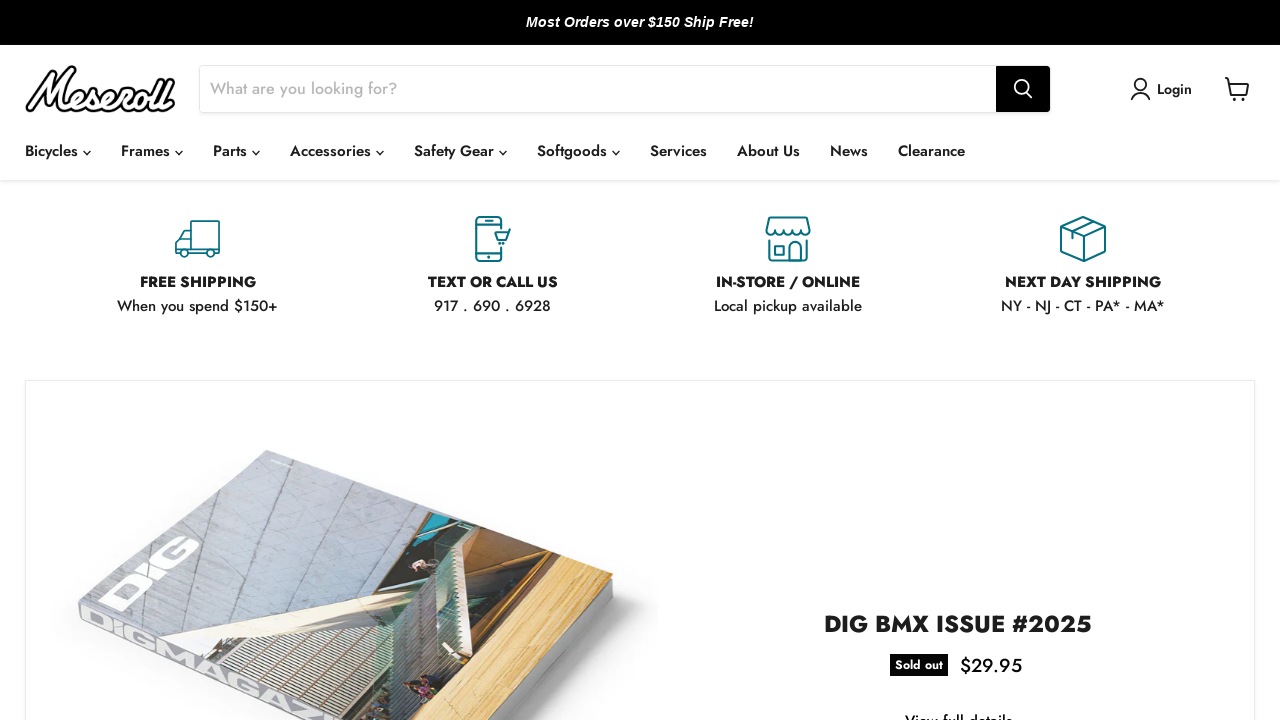

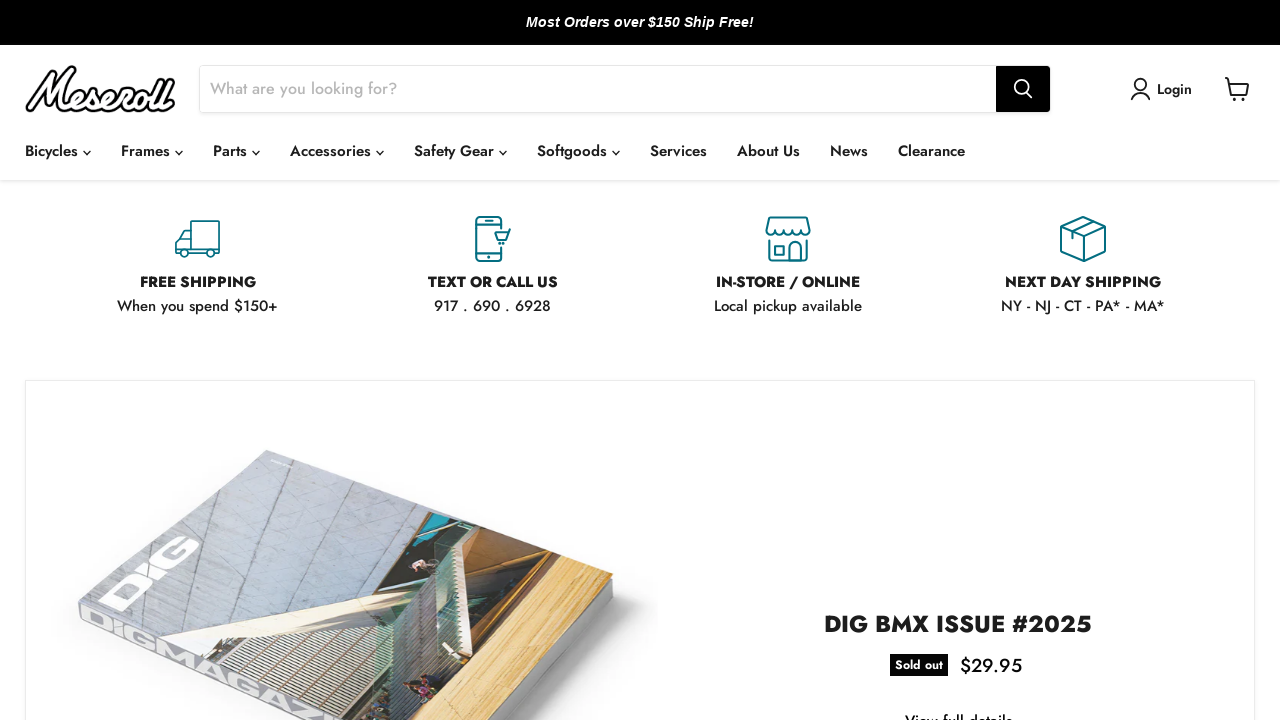